Simple navigation test that maximizes the browser window and loads a GitHub Pages website

Starting URL: https://deaglanl.github.io/

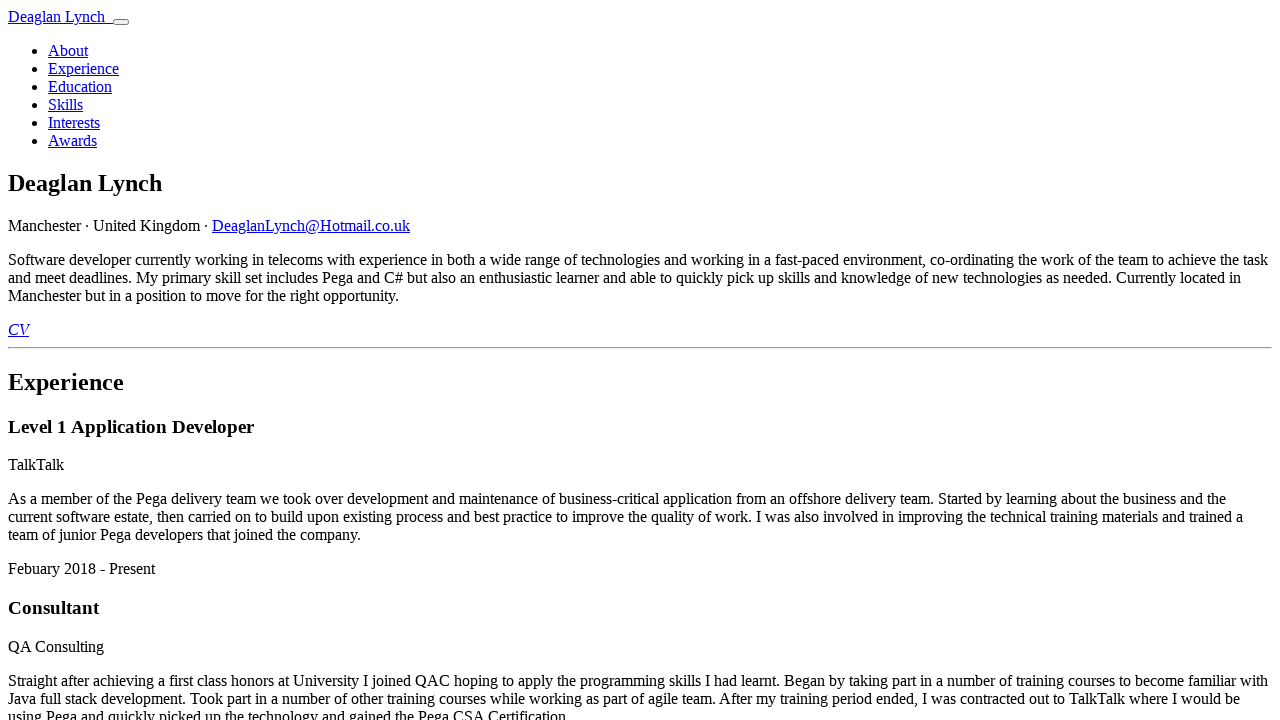

Set browser viewport to 1920x1080 to maximize window
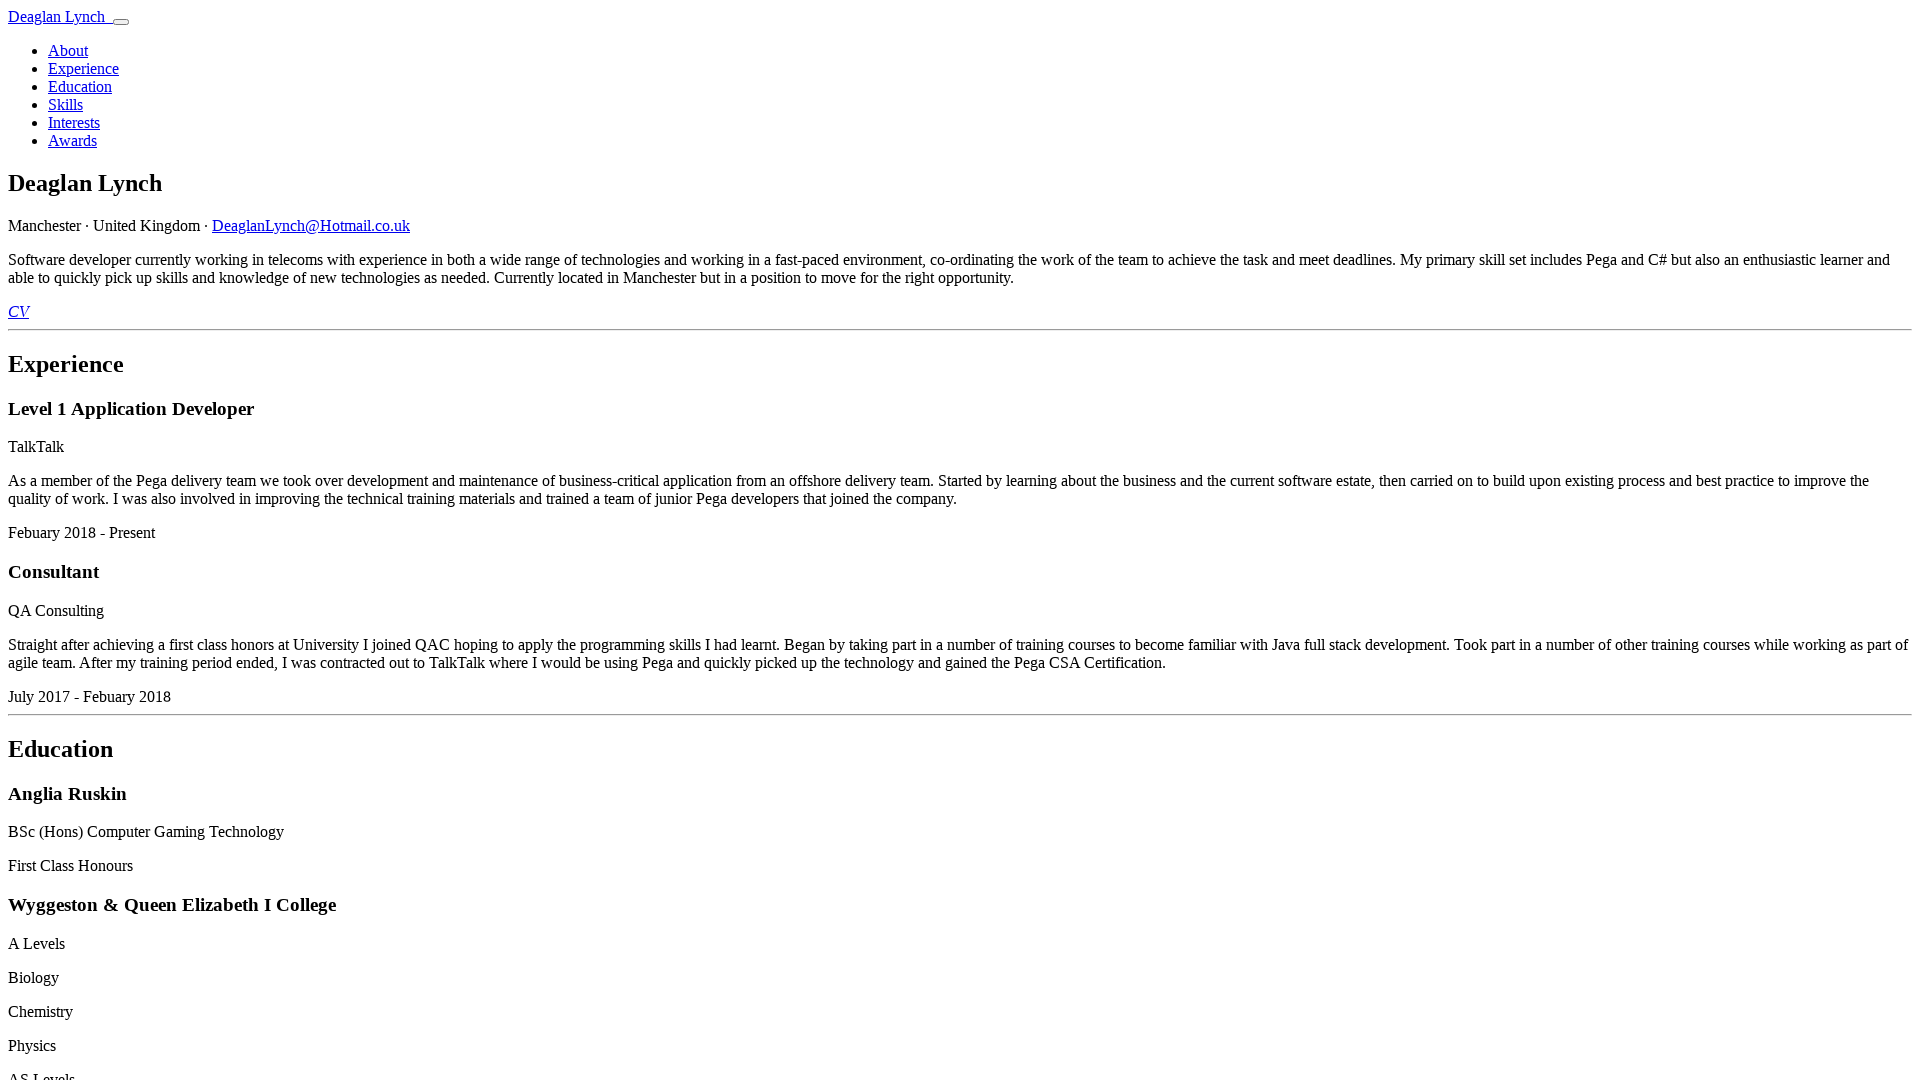

GitHub Pages website loaded successfully
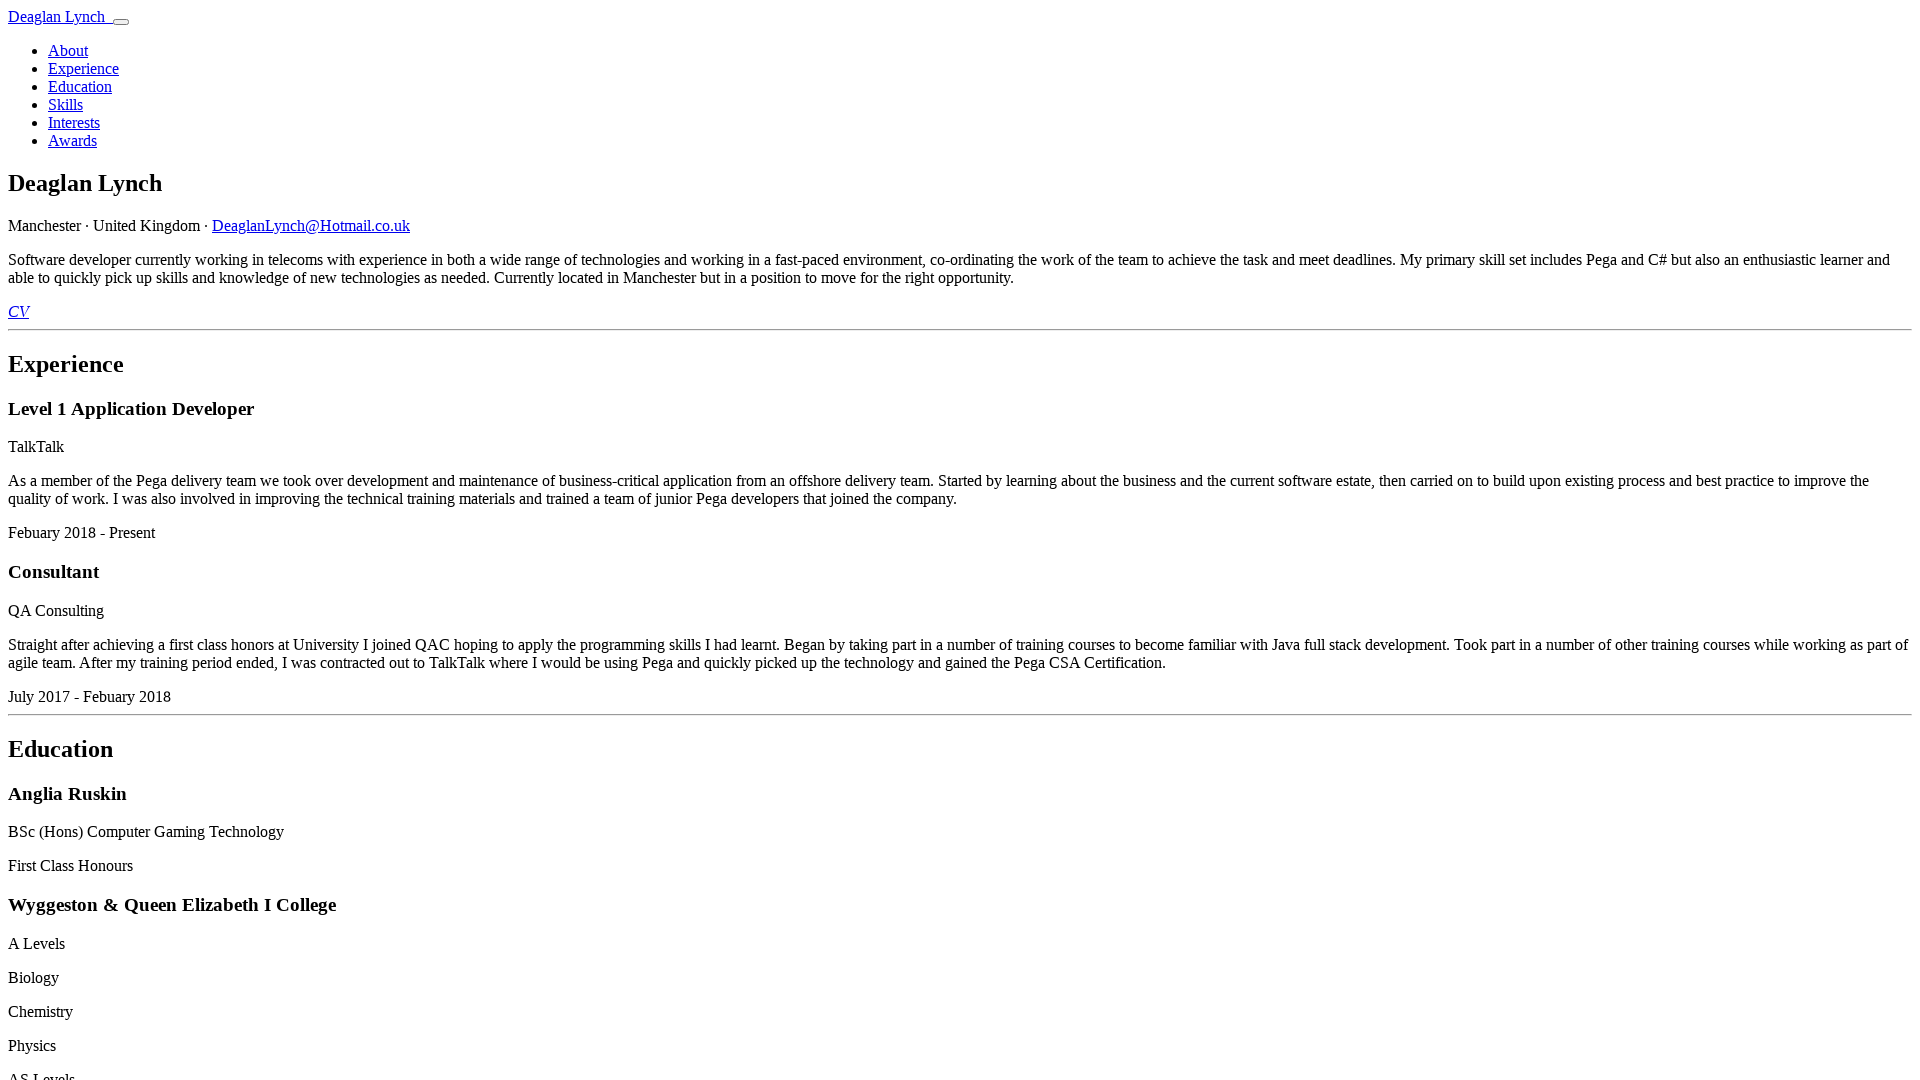

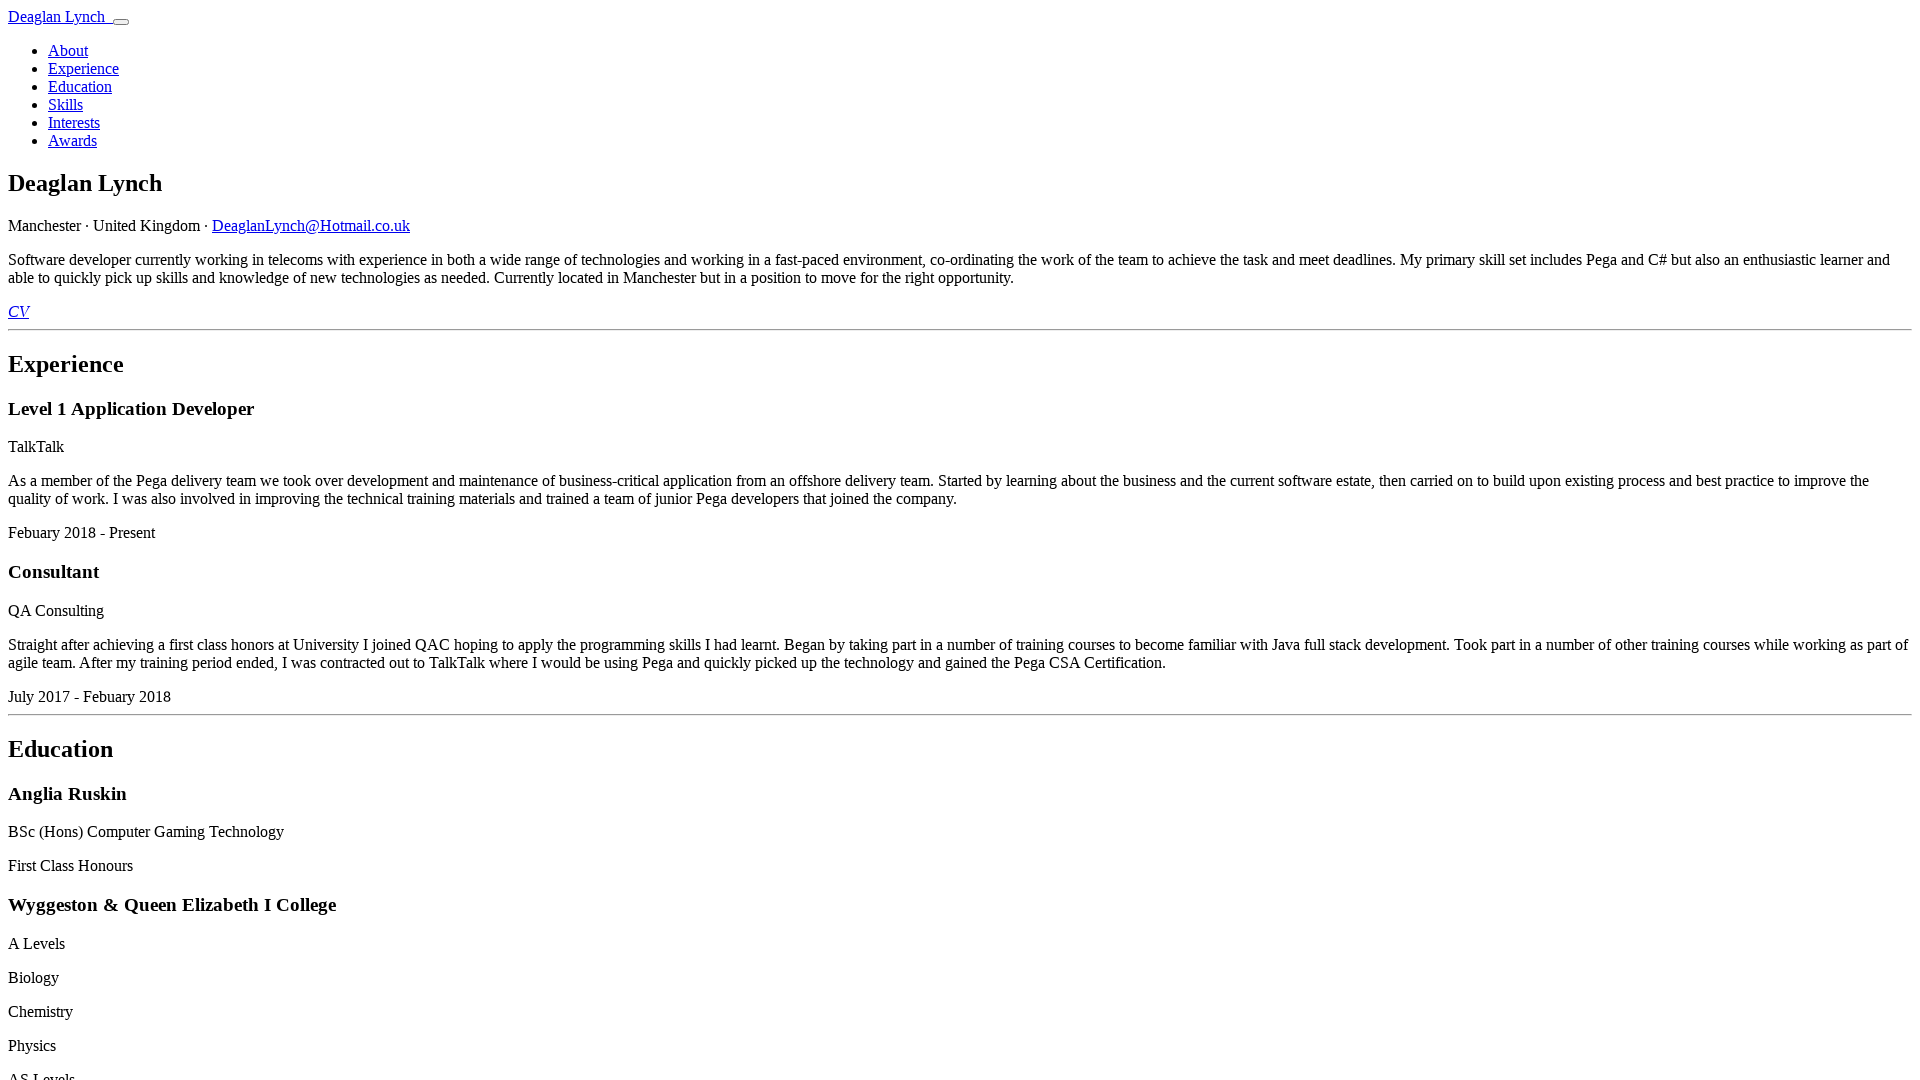